Tests clicking the Phones category link and verifying the phones are displayed

Starting URL: https://www.demoblaze.com/

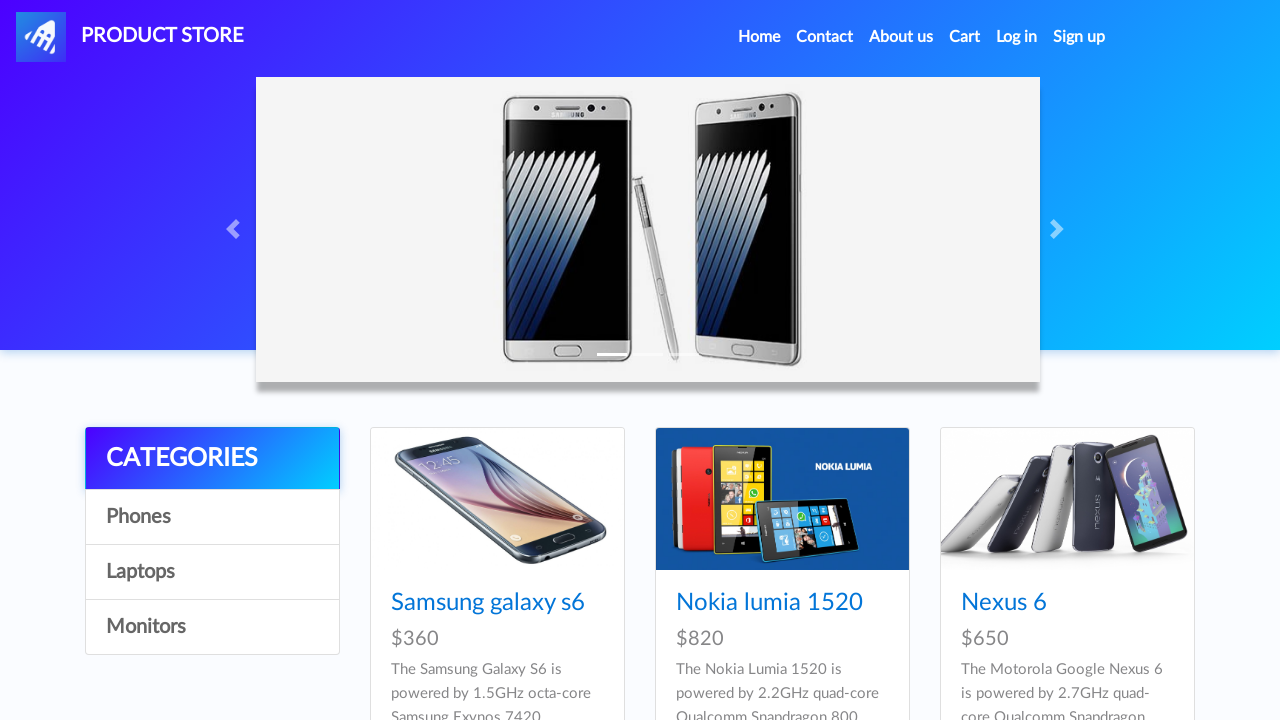

Clicked Phones category link at (212, 517) on text=Phones
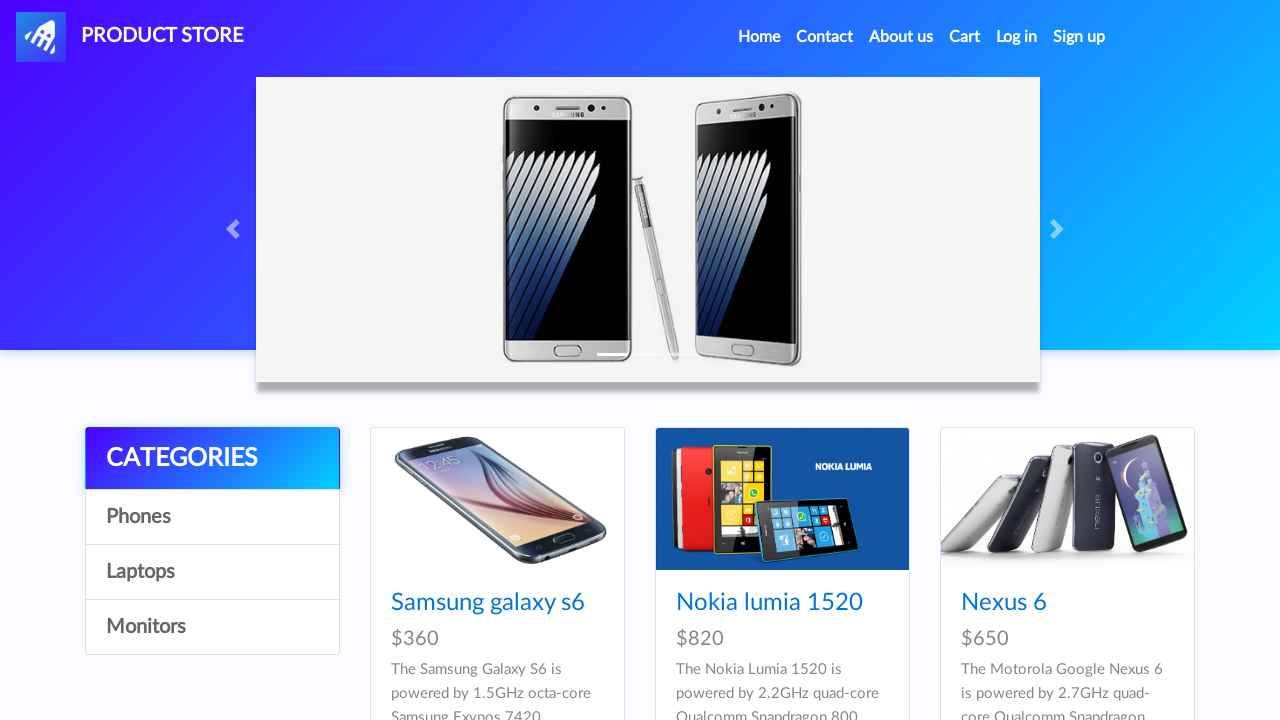

Phones category products loaded and visible
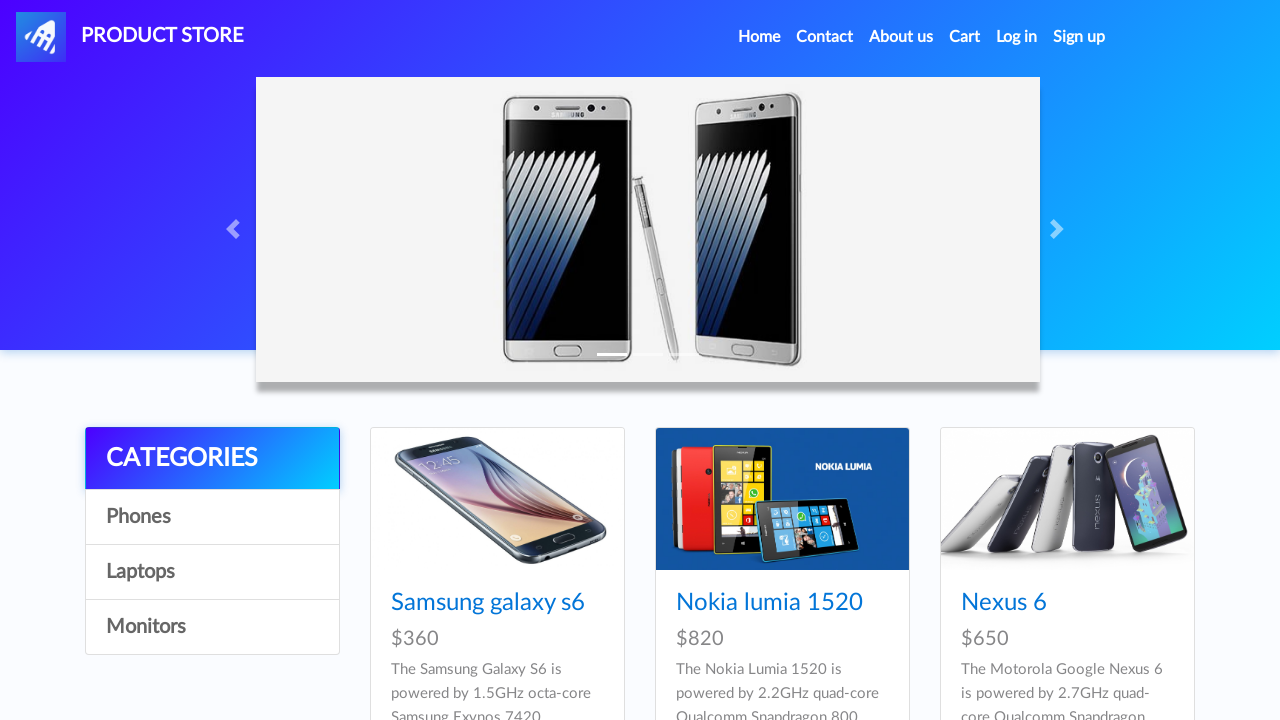

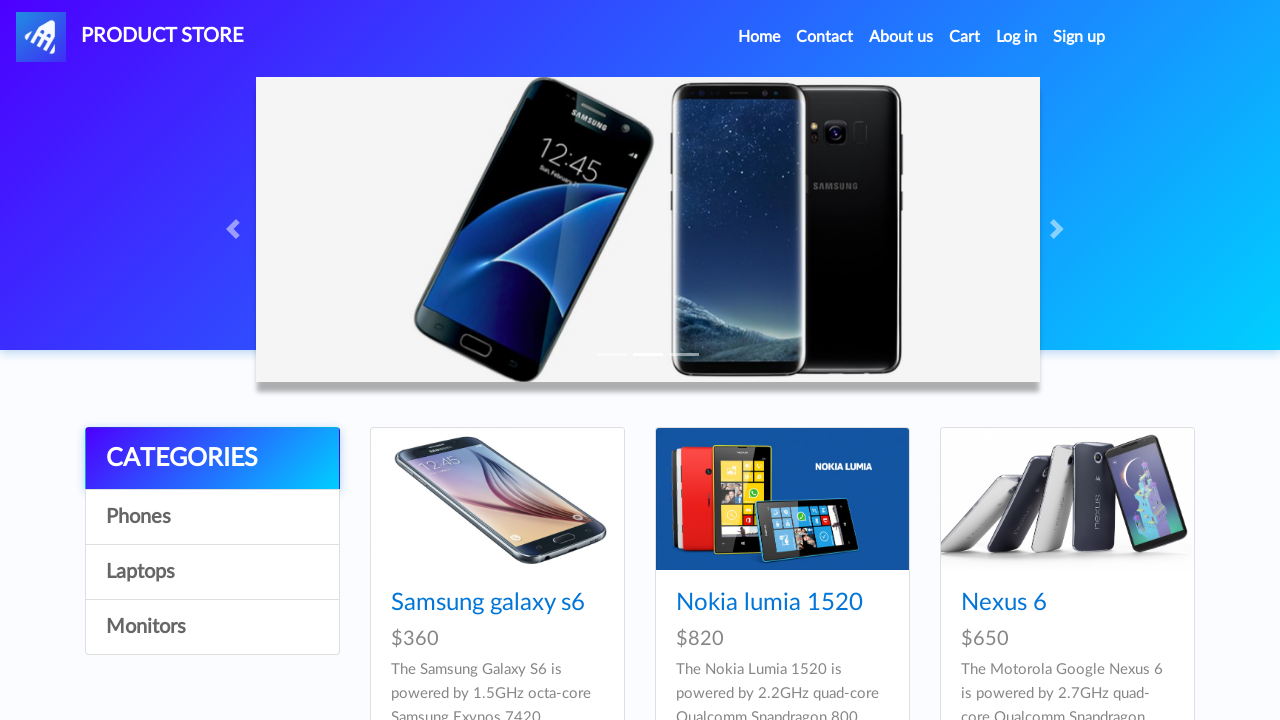